Navigates to the TVS Motor website homepage and verifies the page loads successfully.

Starting URL: https://www.tvsmotor.com/

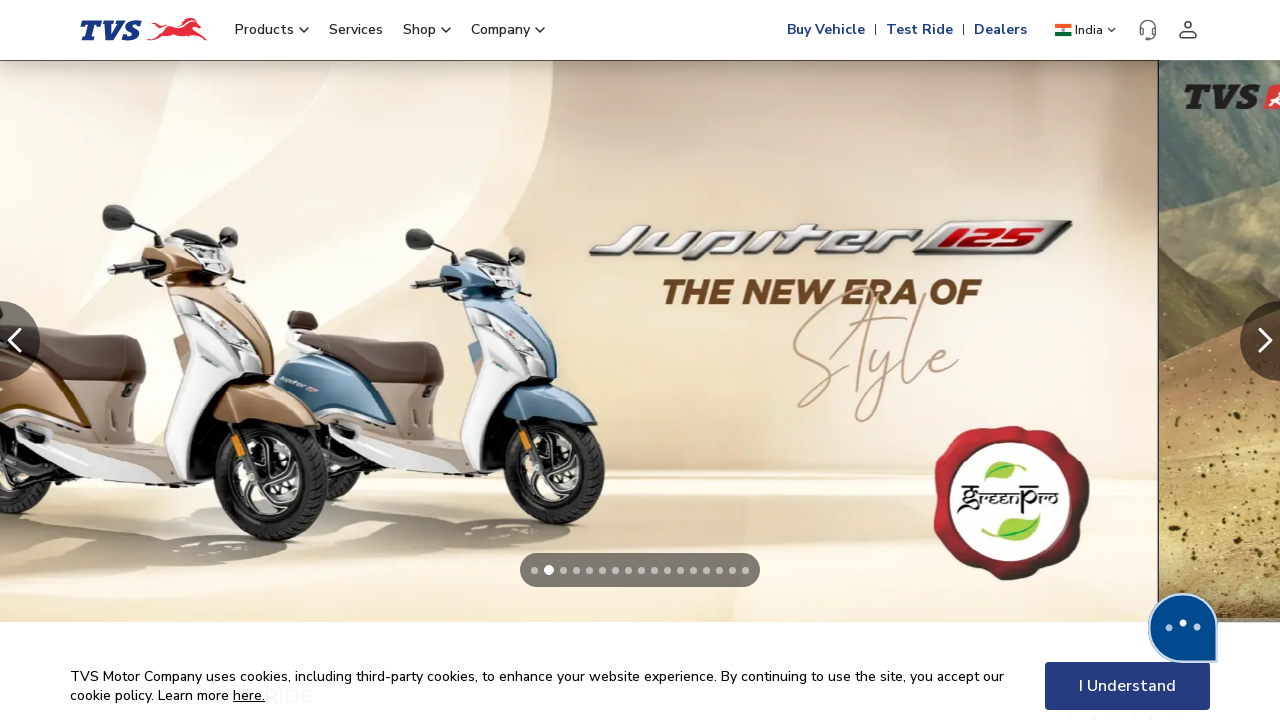

Waited for page DOM content to load
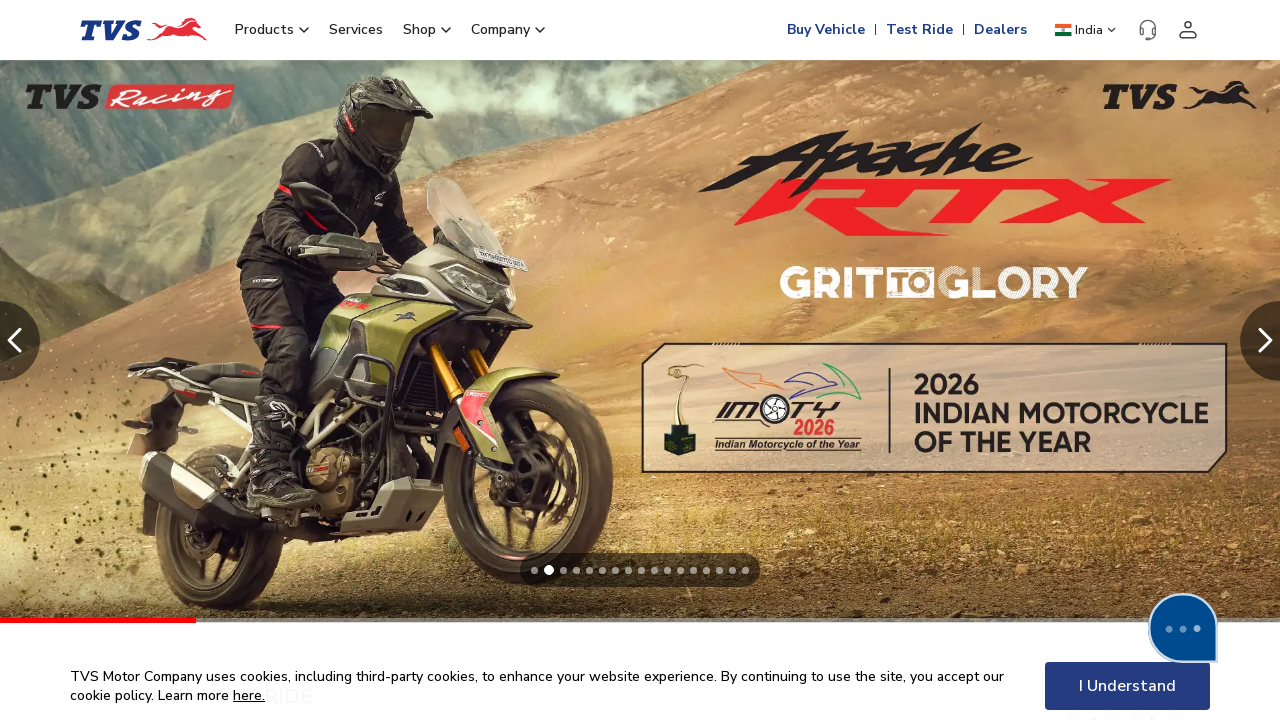

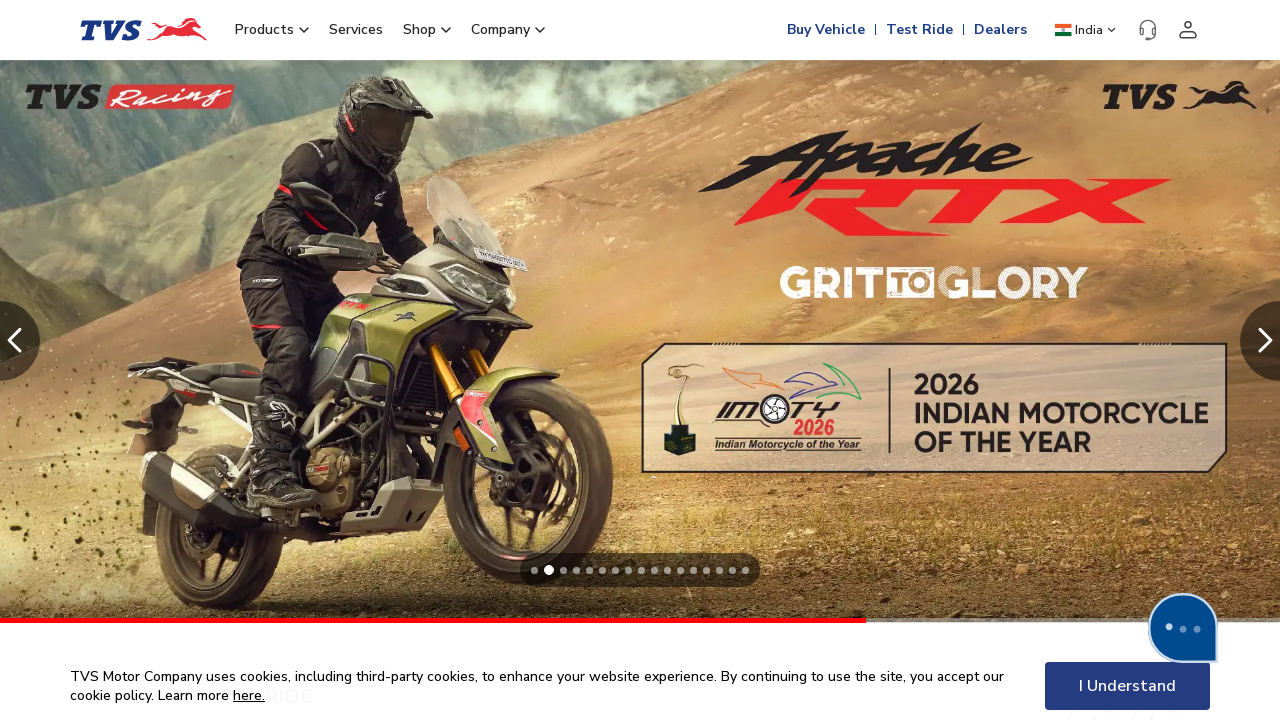